Solves a mathematical challenge by extracting a value from an element attribute, calculating the result, and submitting the form with checkbox and radio button selections

Starting URL: http://suninjuly.github.io/get_attribute.html

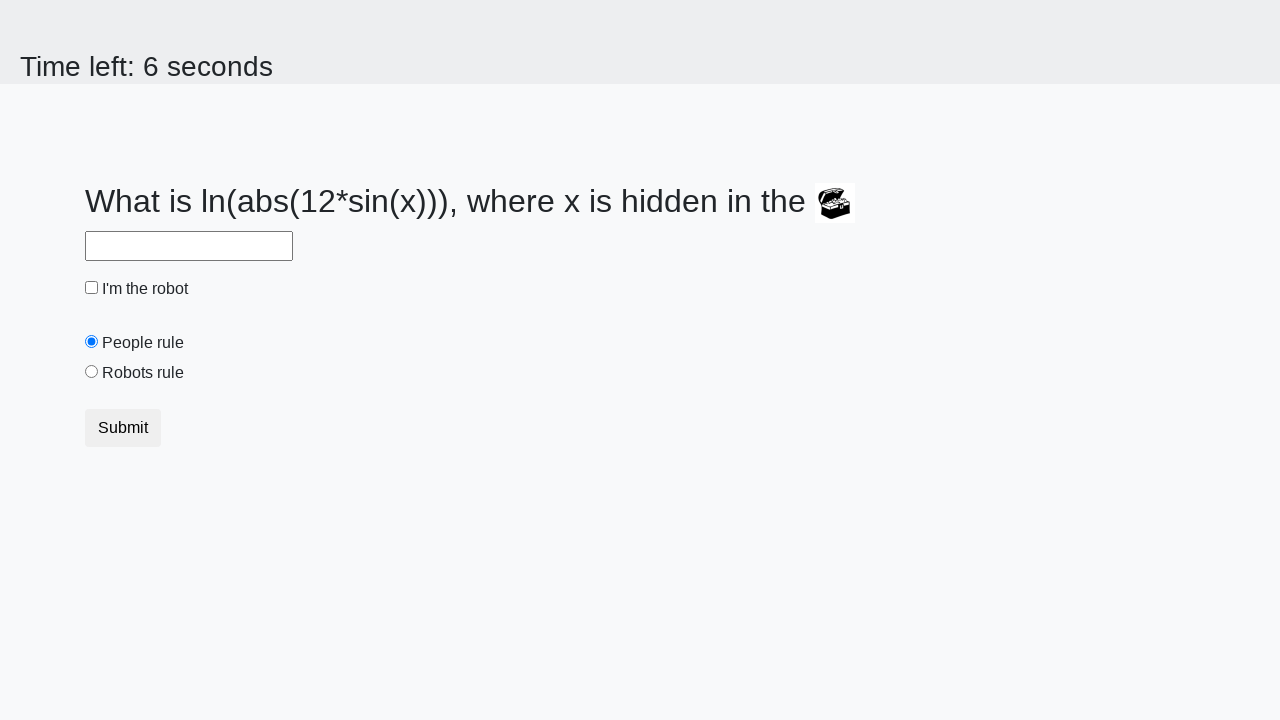

Located the treasure element
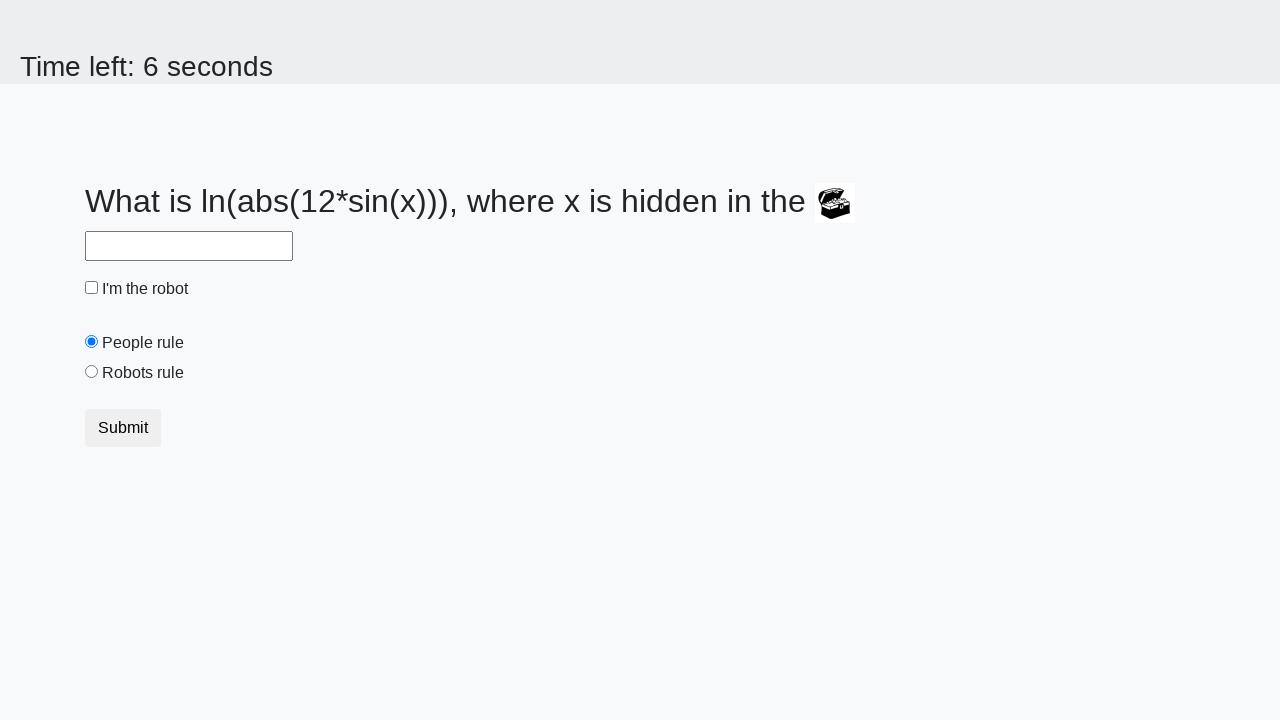

Extracted valuex attribute from treasure element
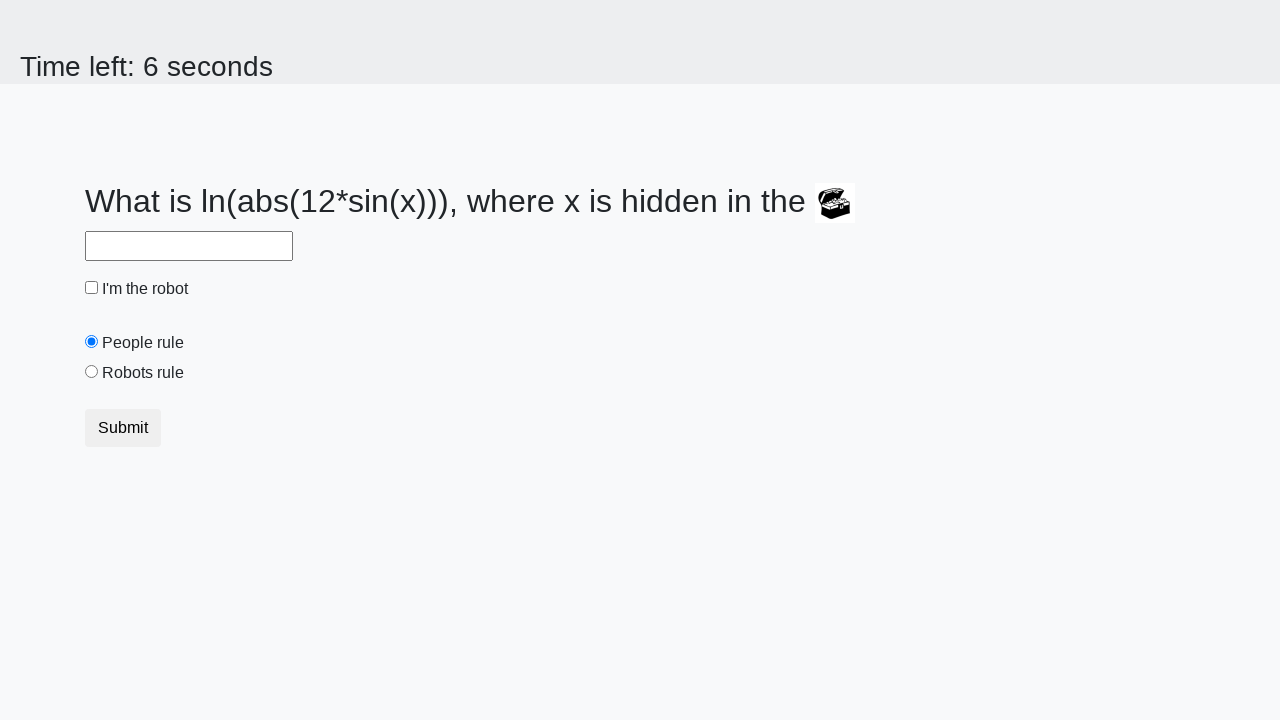

Calculated mathematical result using extracted value
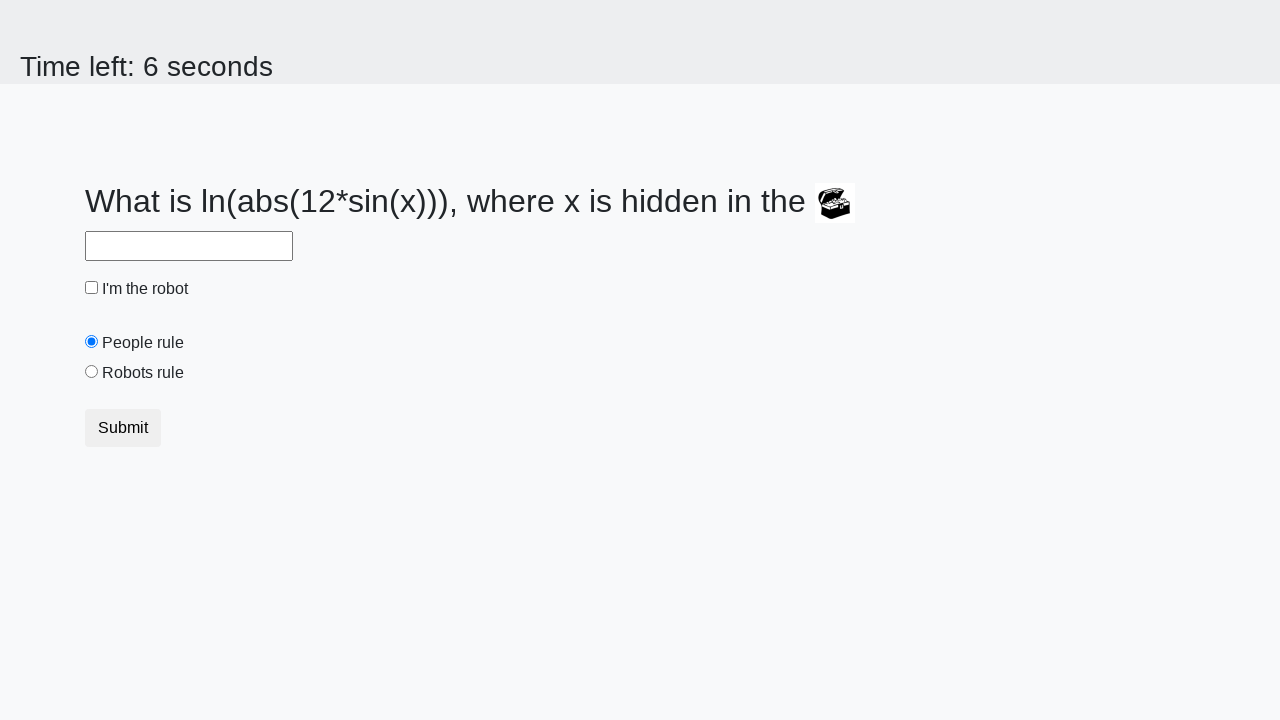

Filled answer field with calculated value on #answer
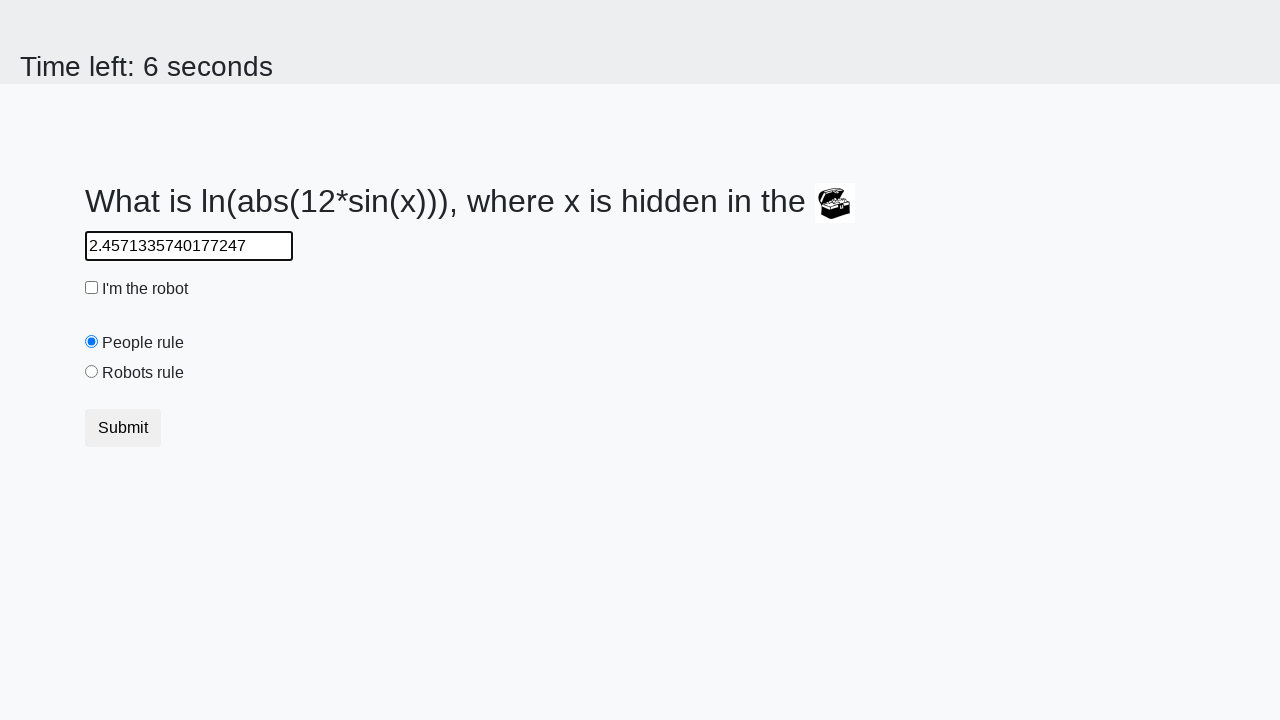

Checked the robot checkbox at (92, 288) on #robotCheckbox
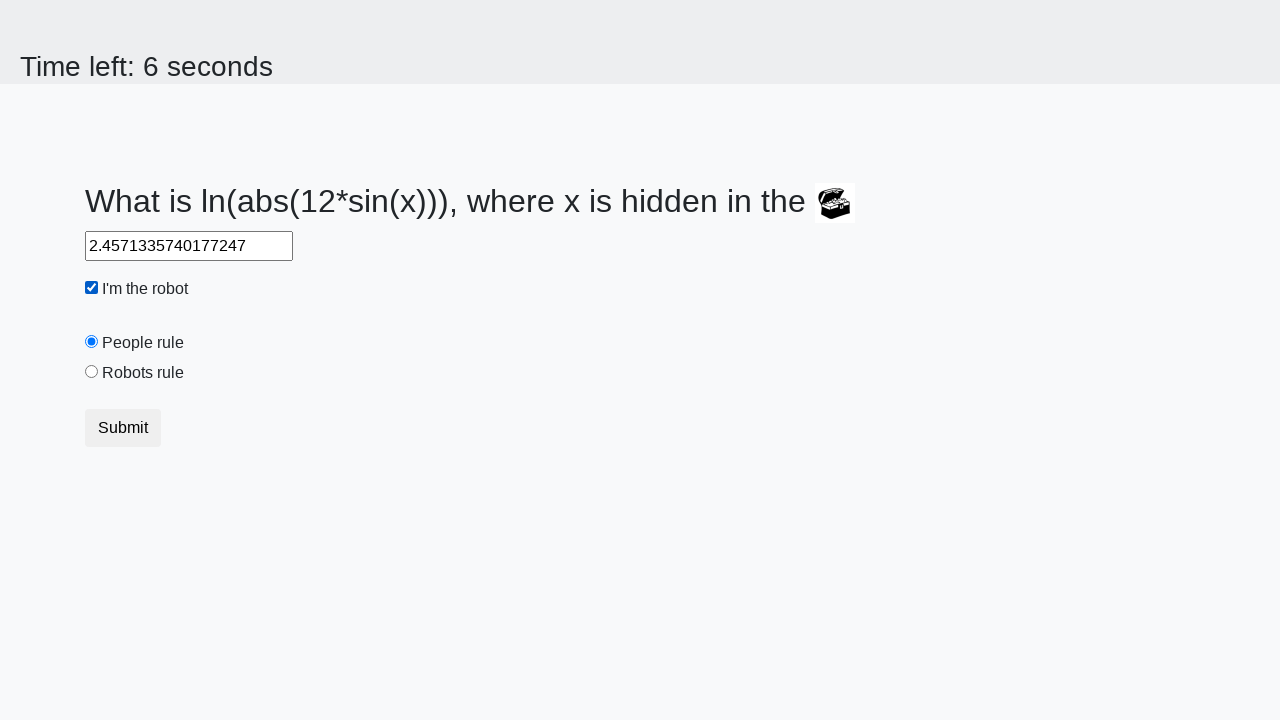

Selected the robots rule radio button at (92, 372) on #robotsRule
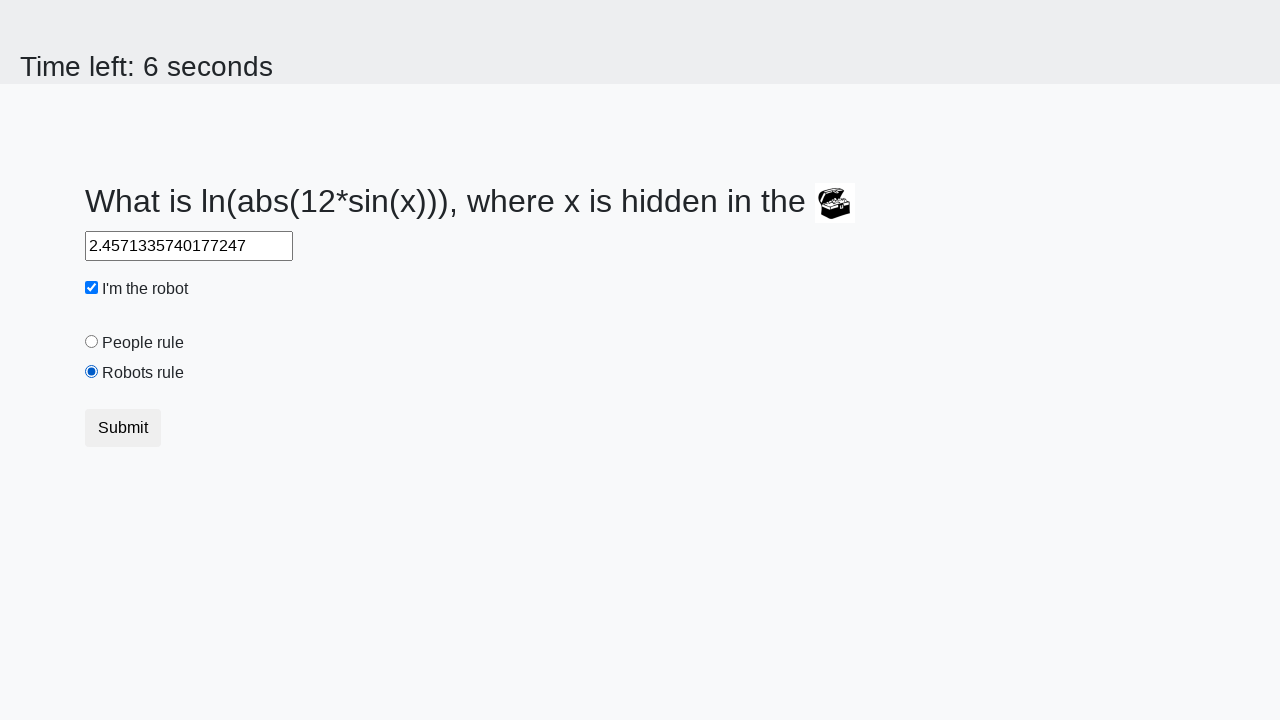

Clicked submit button to submit the form at (123, 428) on .btn.btn-default
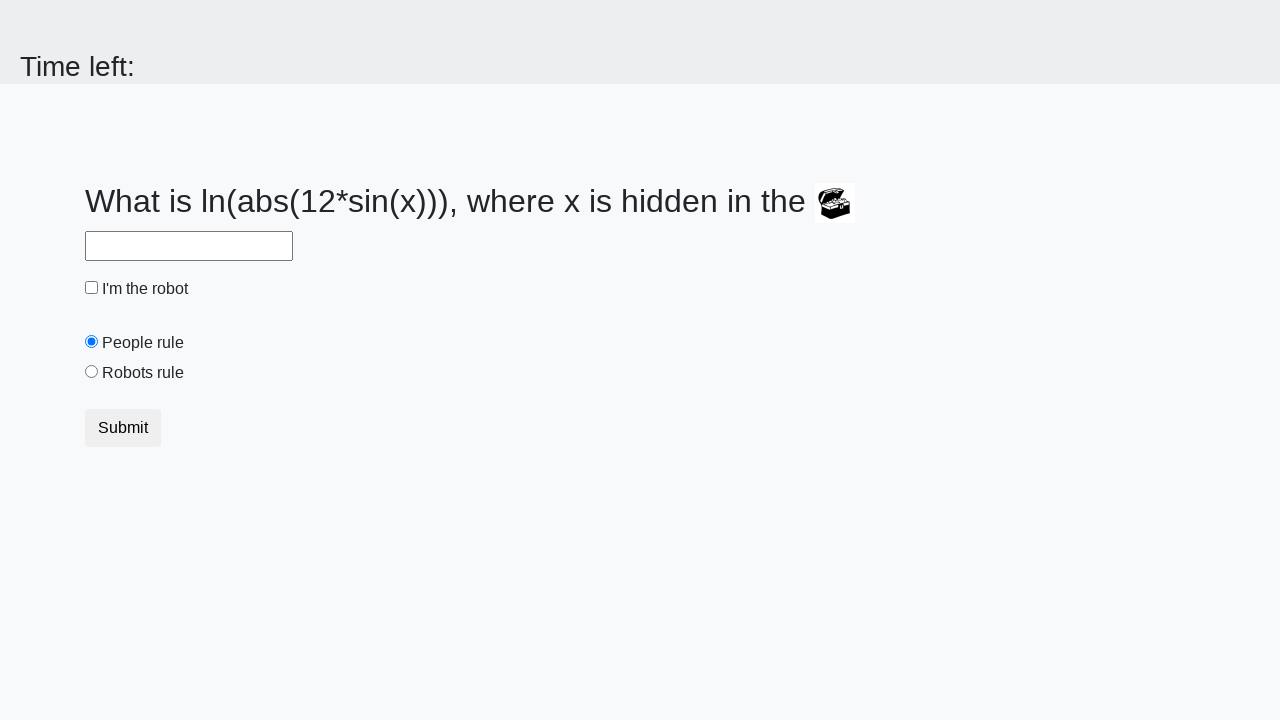

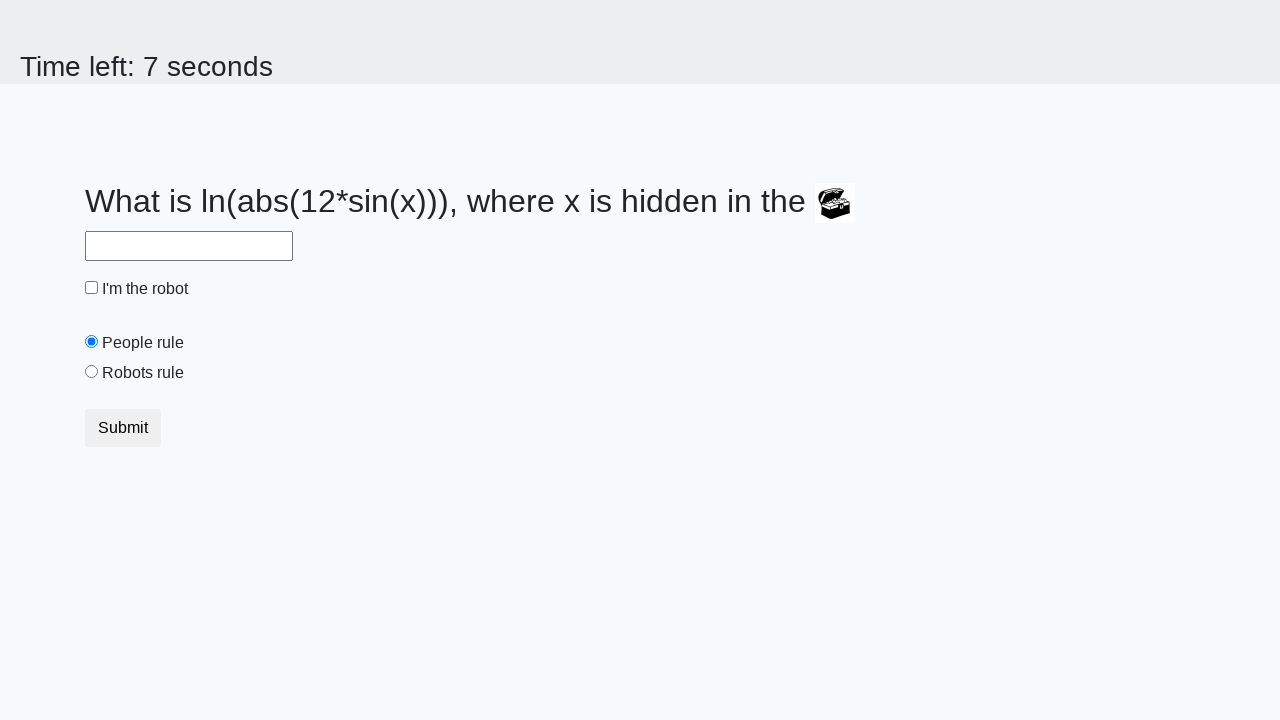